Tests adding todo items by filling the input field and pressing Enter, then verifying the items appear in the list

Starting URL: https://demo.playwright.dev/todomvc

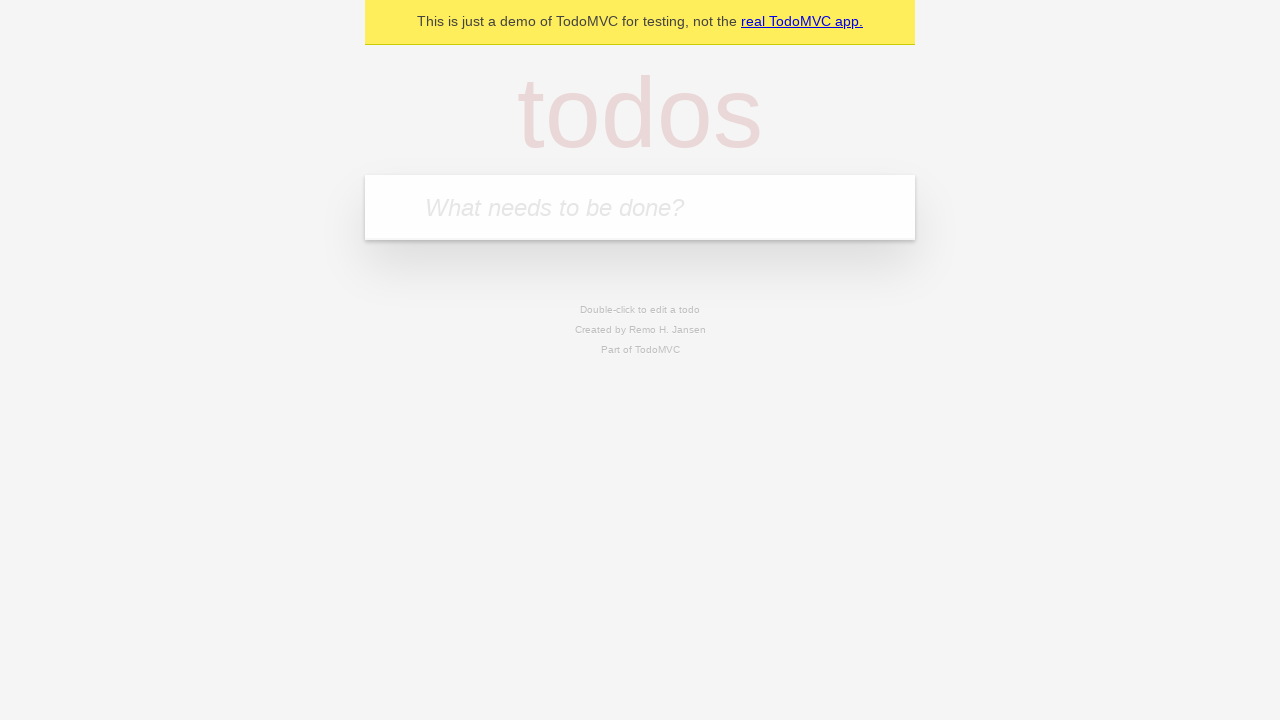

Filled todo input field with 'buy some cheese' on internal:attr=[placeholder="What needs to be done?"i]
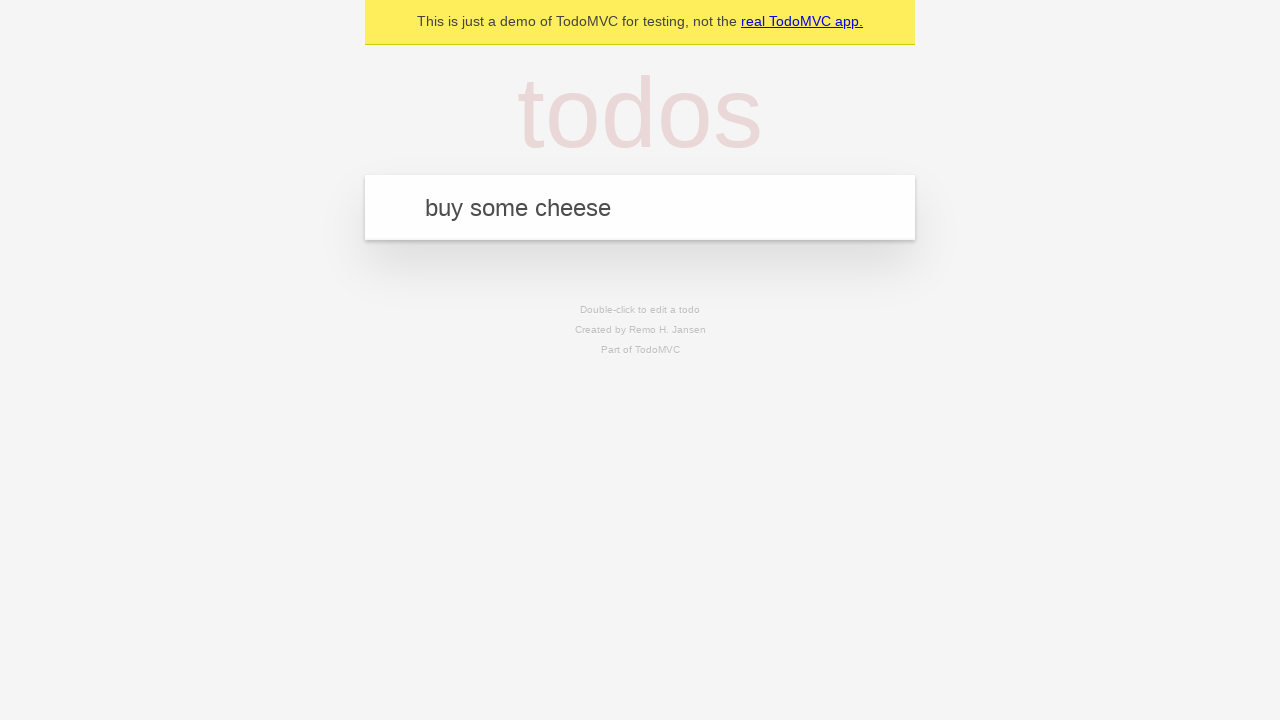

Pressed Enter to add first todo item on internal:attr=[placeholder="What needs to be done?"i]
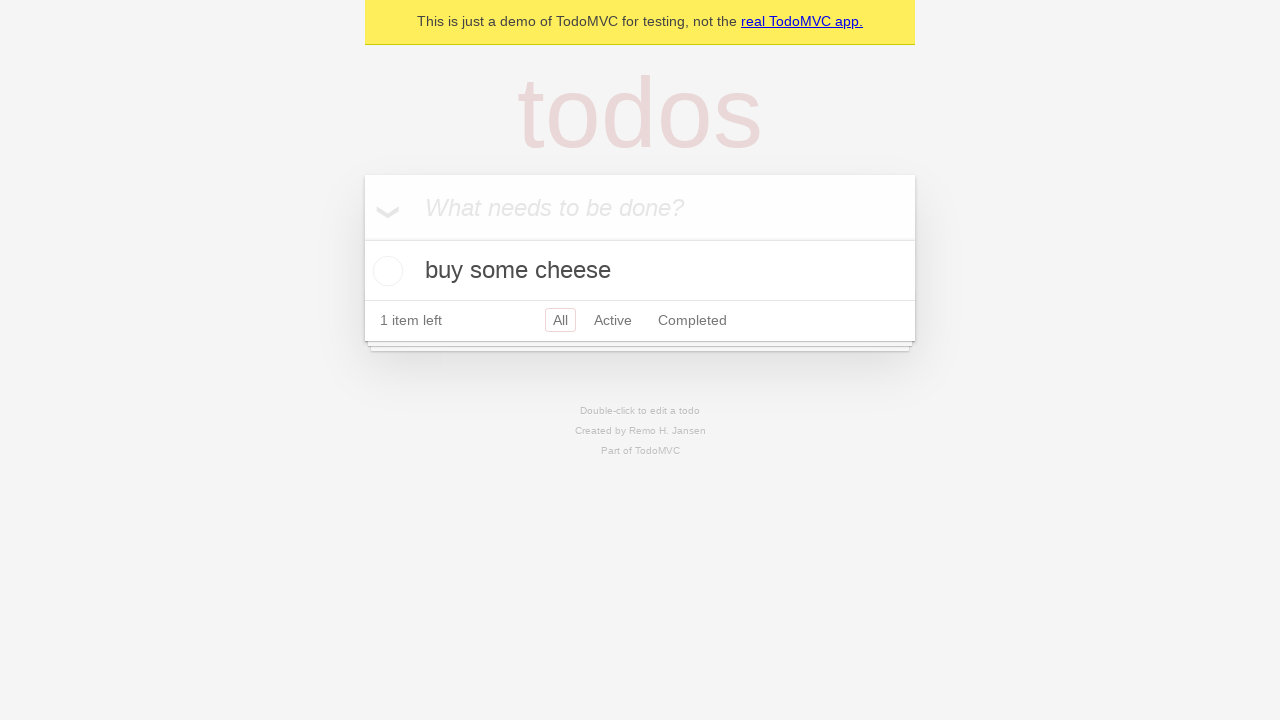

First todo item appeared in the list
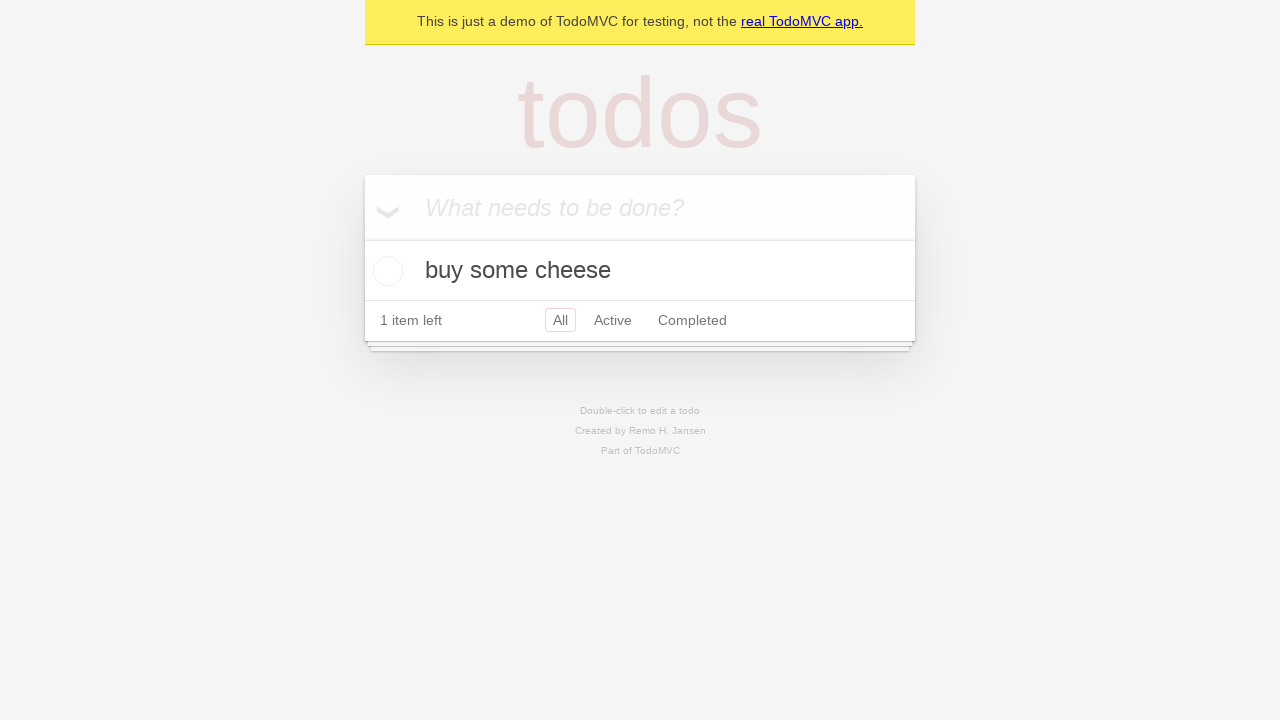

Filled todo input field with 'feed the cat' on internal:attr=[placeholder="What needs to be done?"i]
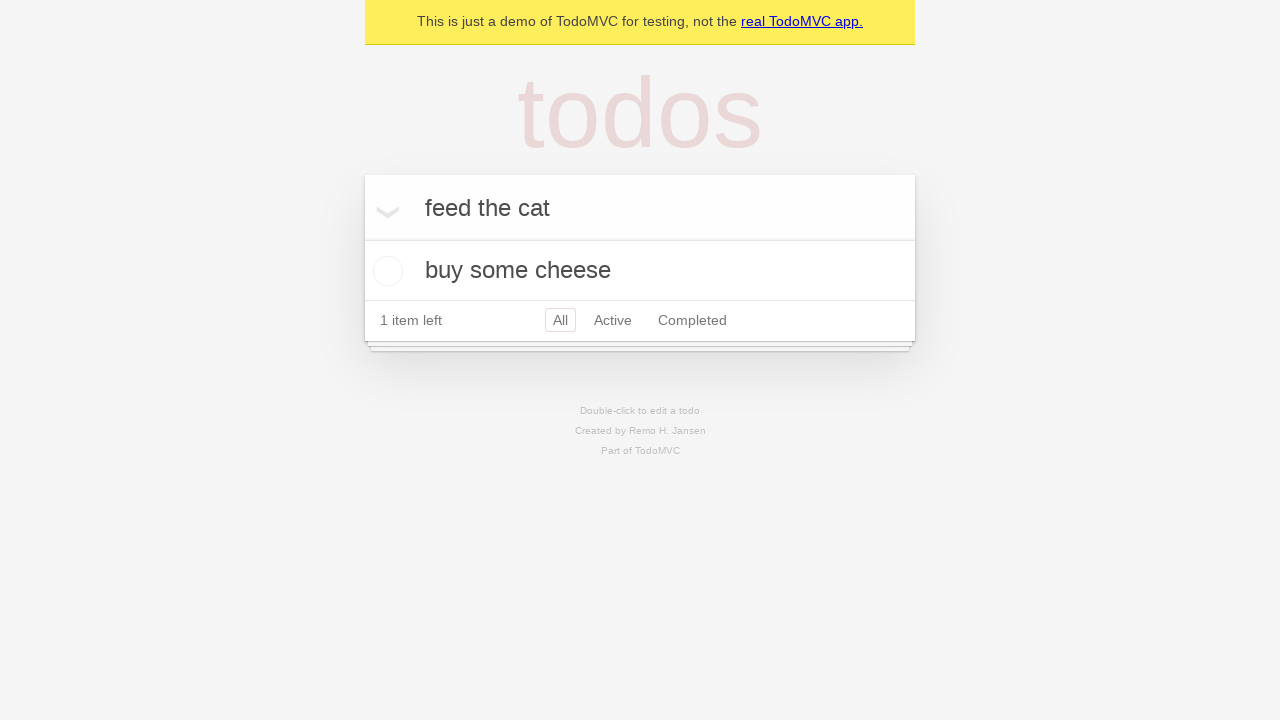

Pressed Enter to add second todo item on internal:attr=[placeholder="What needs to be done?"i]
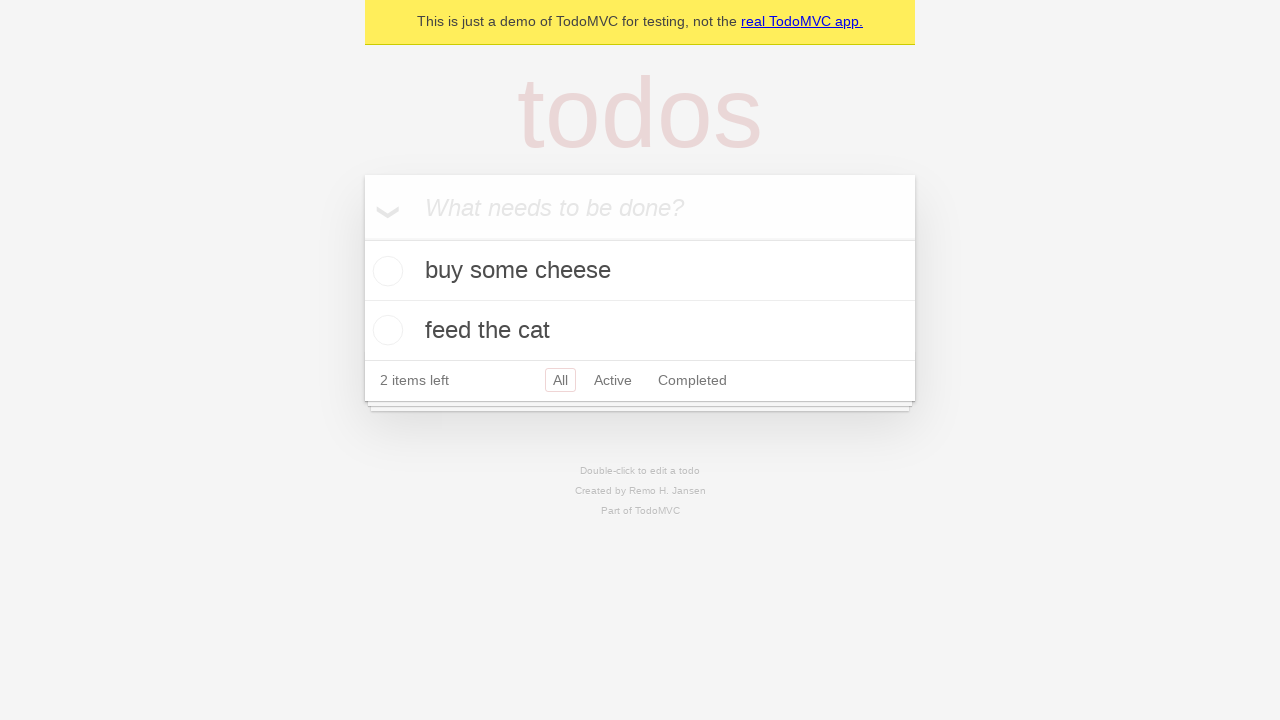

Second todo item appeared in the list, total count is now 2
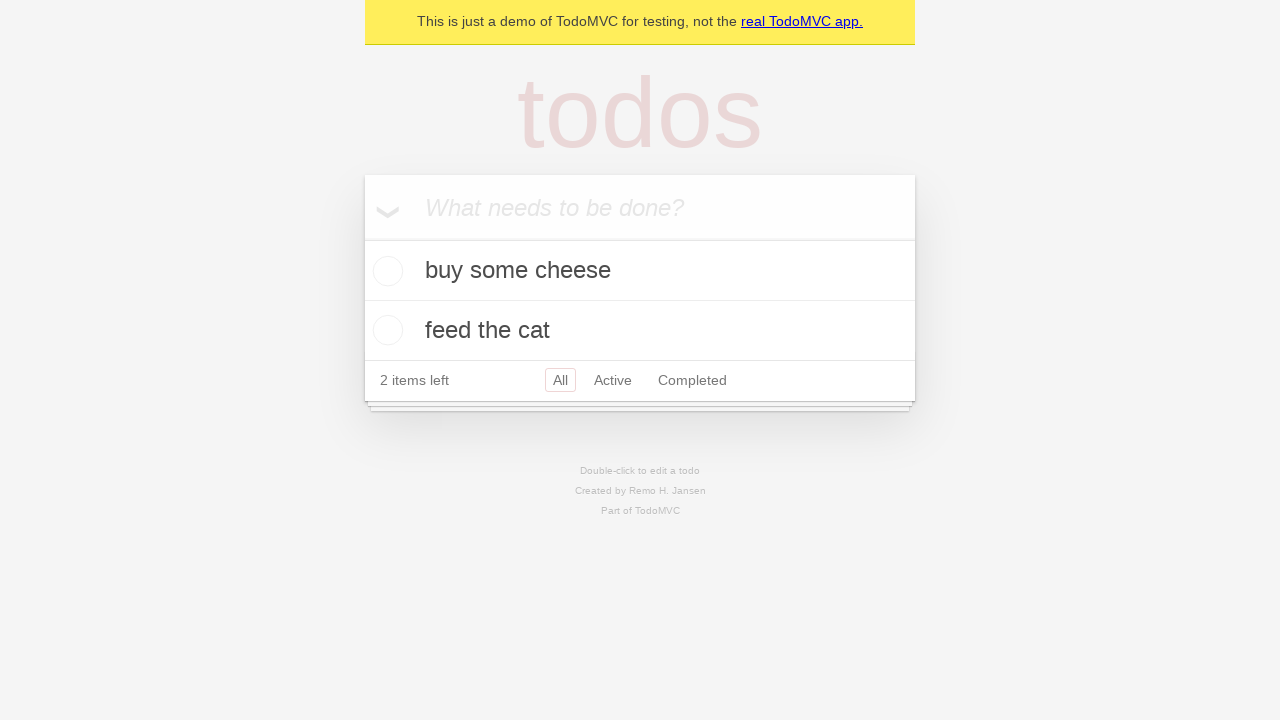

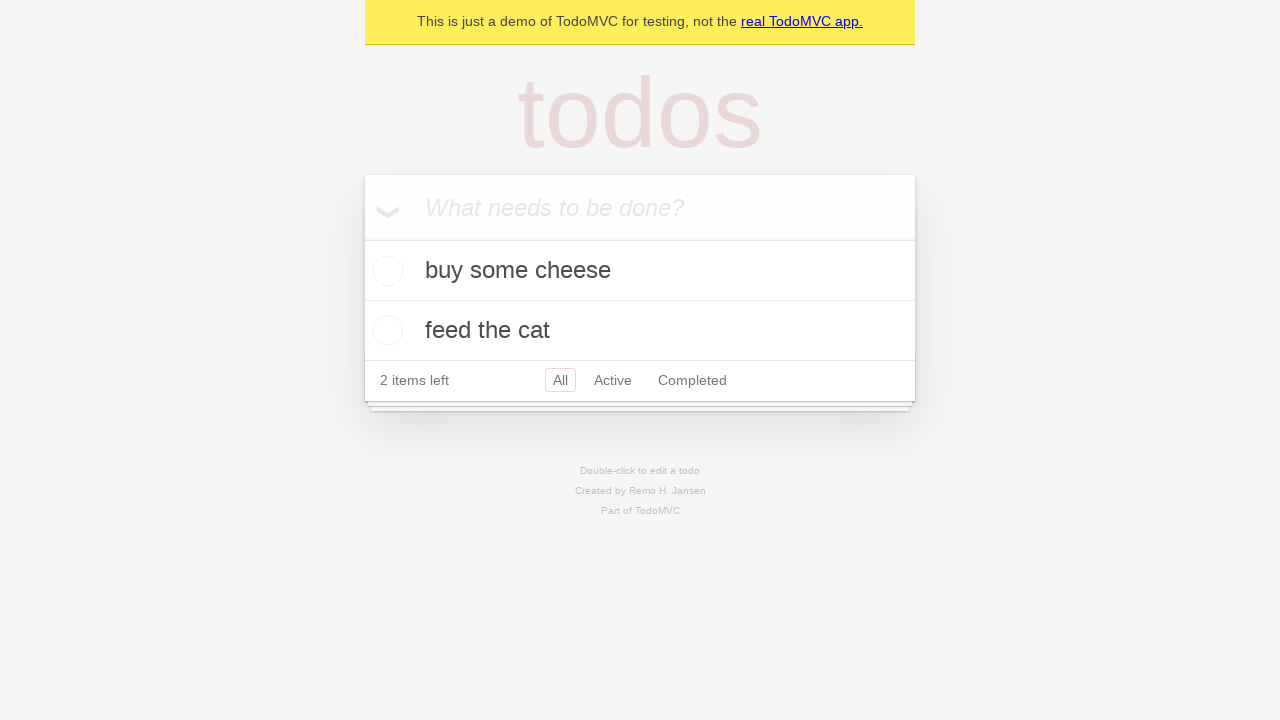